Tests a user registration form by filling in personal details (first name, last name, email, gender, password) and verifying the create button's state.

Starting URL: https://idorenyinankoh.github.io/loginPage/

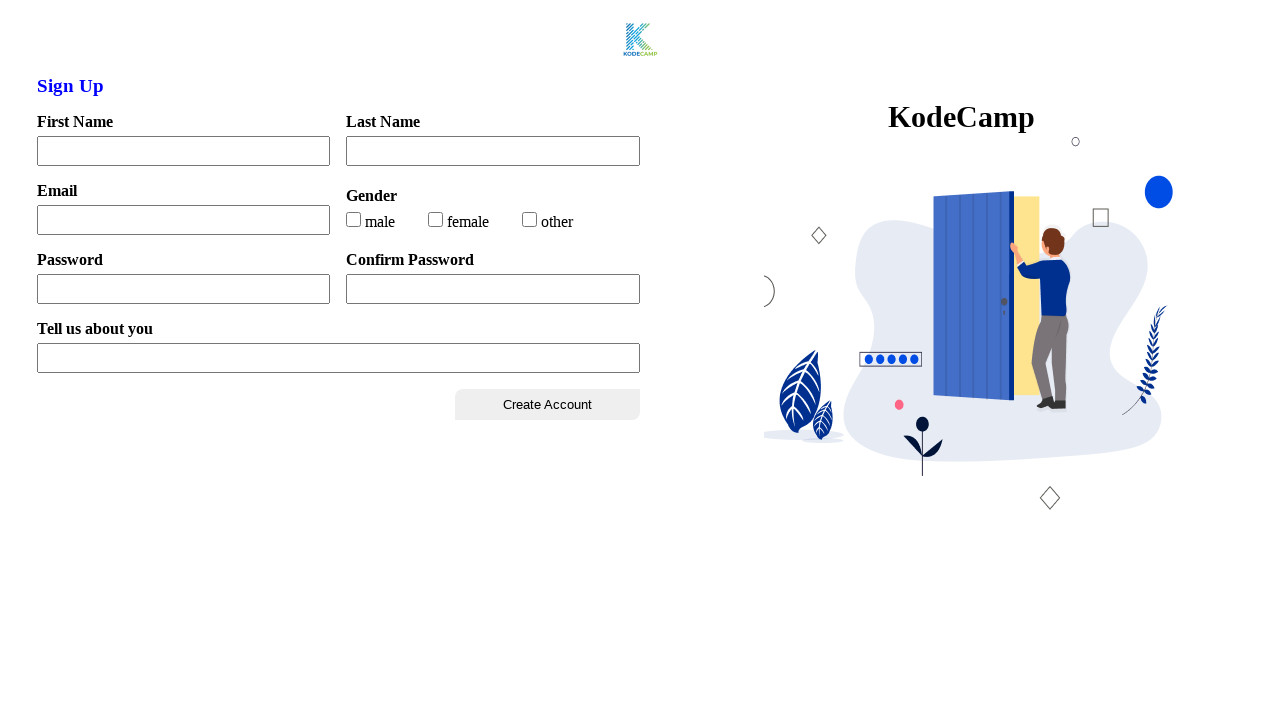

Checked if create button is initially enabled
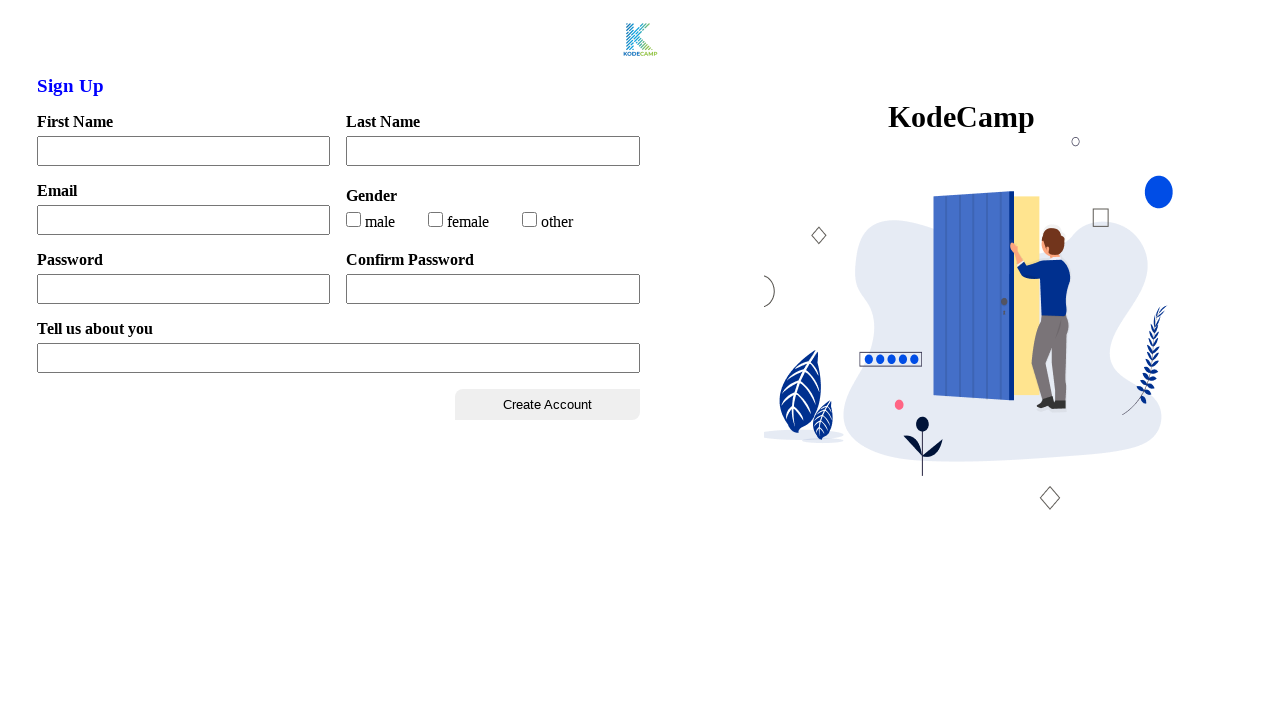

Filled first name field with 'Udems' on #firstName
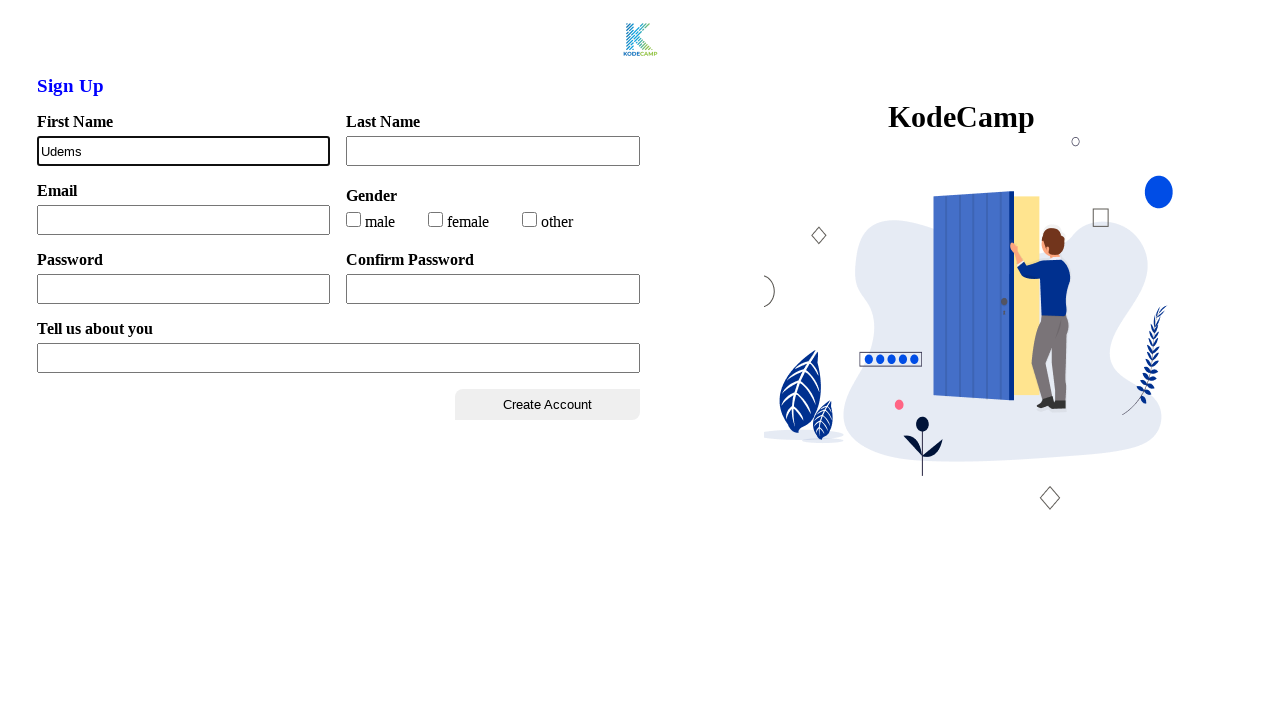

Filled last name field with 'Tester' on #lastName
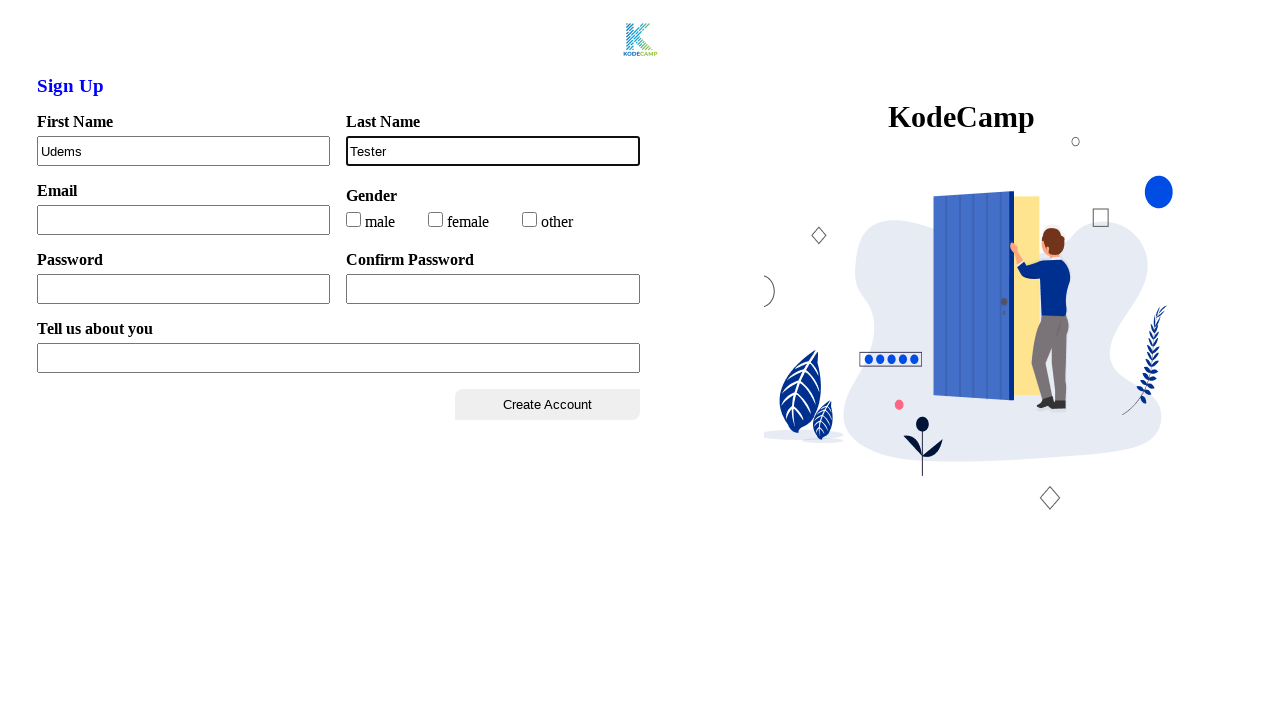

Filled email field with 'udem@yopmail.com' on #email
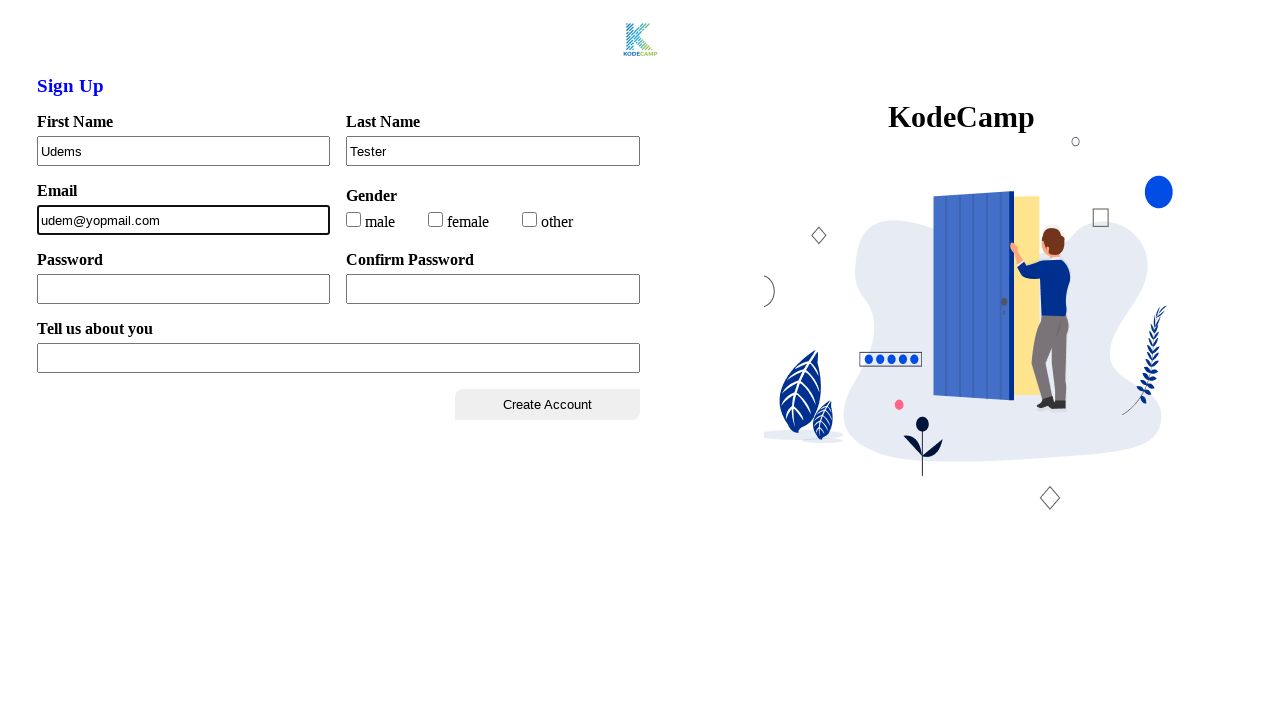

Selected female gender radio button at (436, 219) on #female
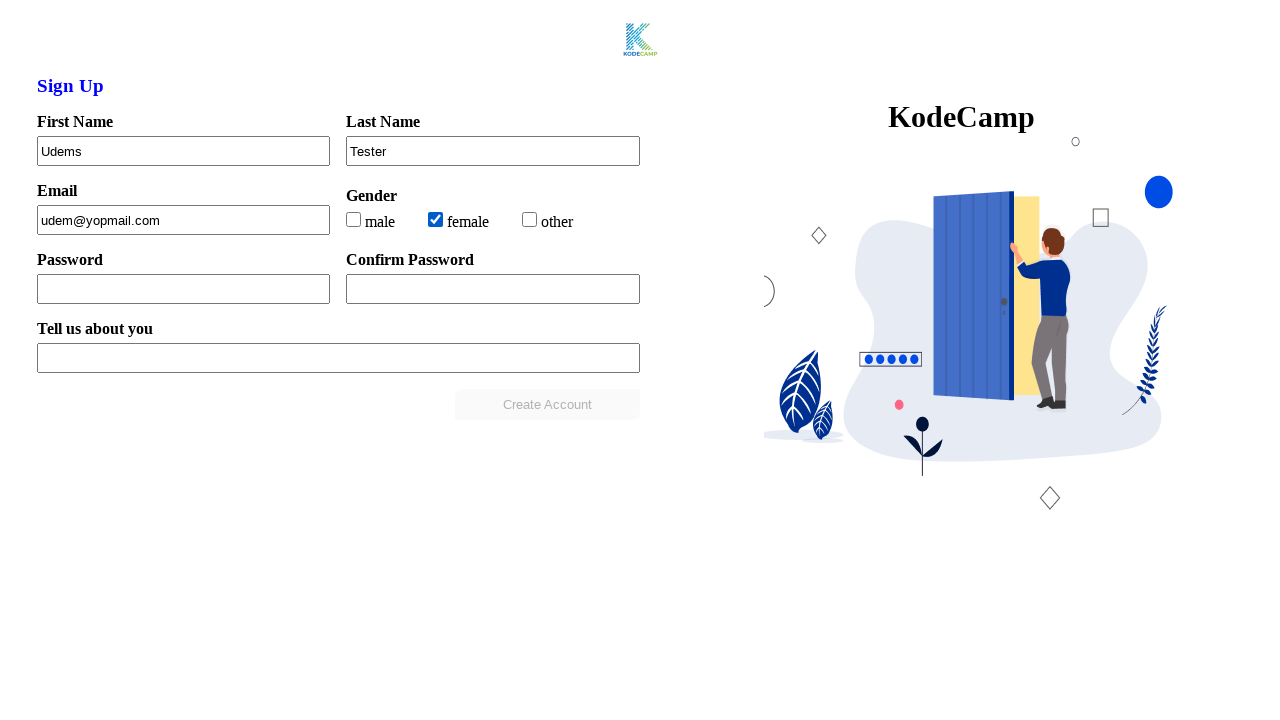

Filled password field with 'P@ssw0rd' on #password
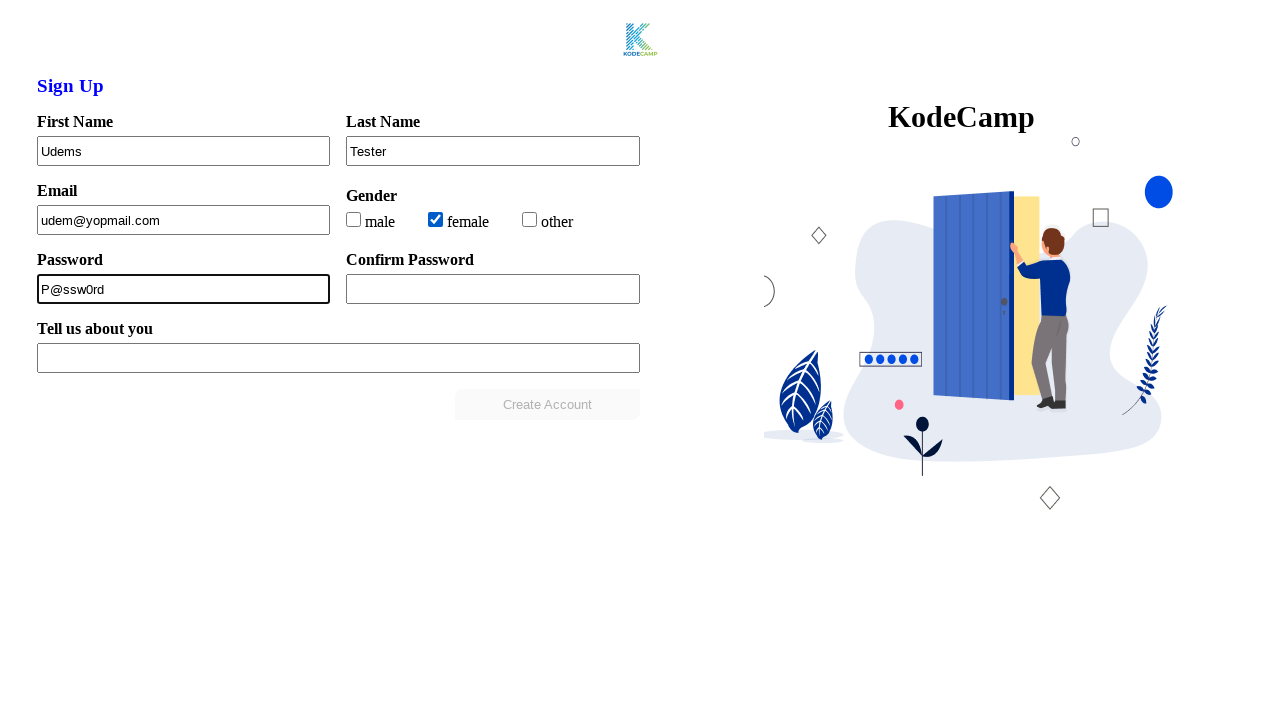

Filled confirm password field with 'P@ssw0rd' on #confirmPass
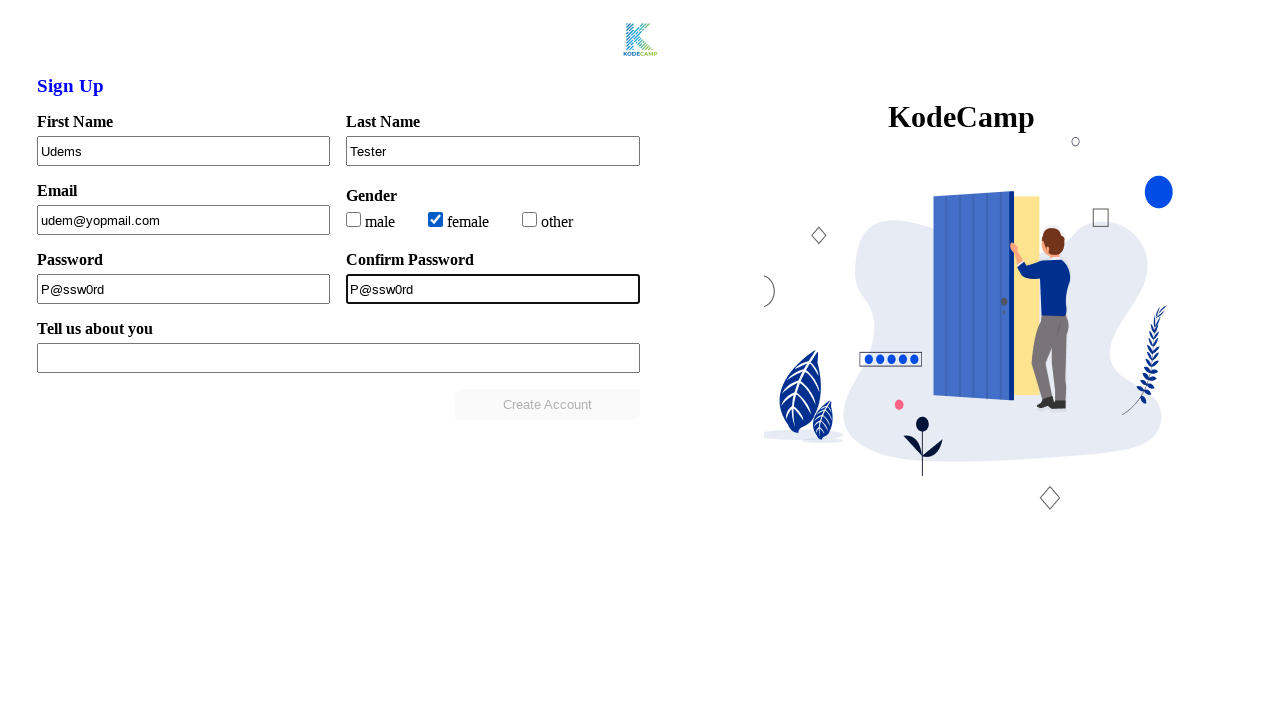

Filled experience level field with 'I am a Tester' on #xpLevel
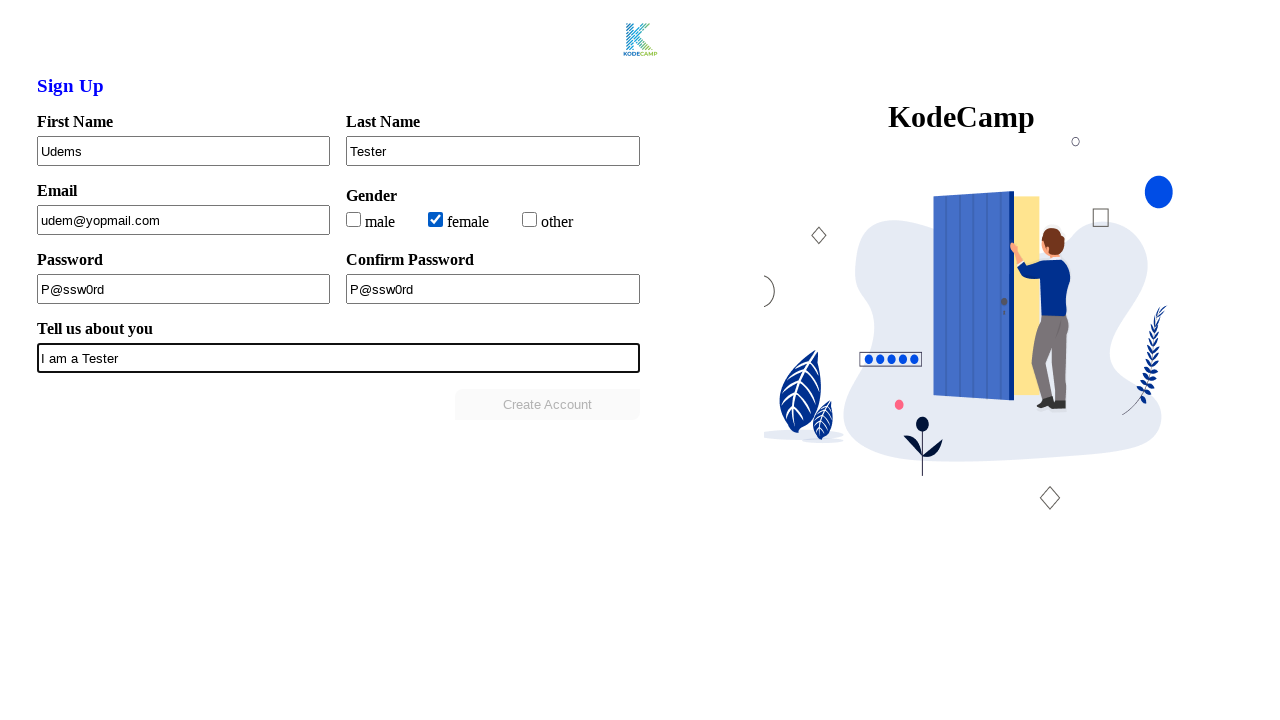

Checked if create button is enabled after filling all form fields
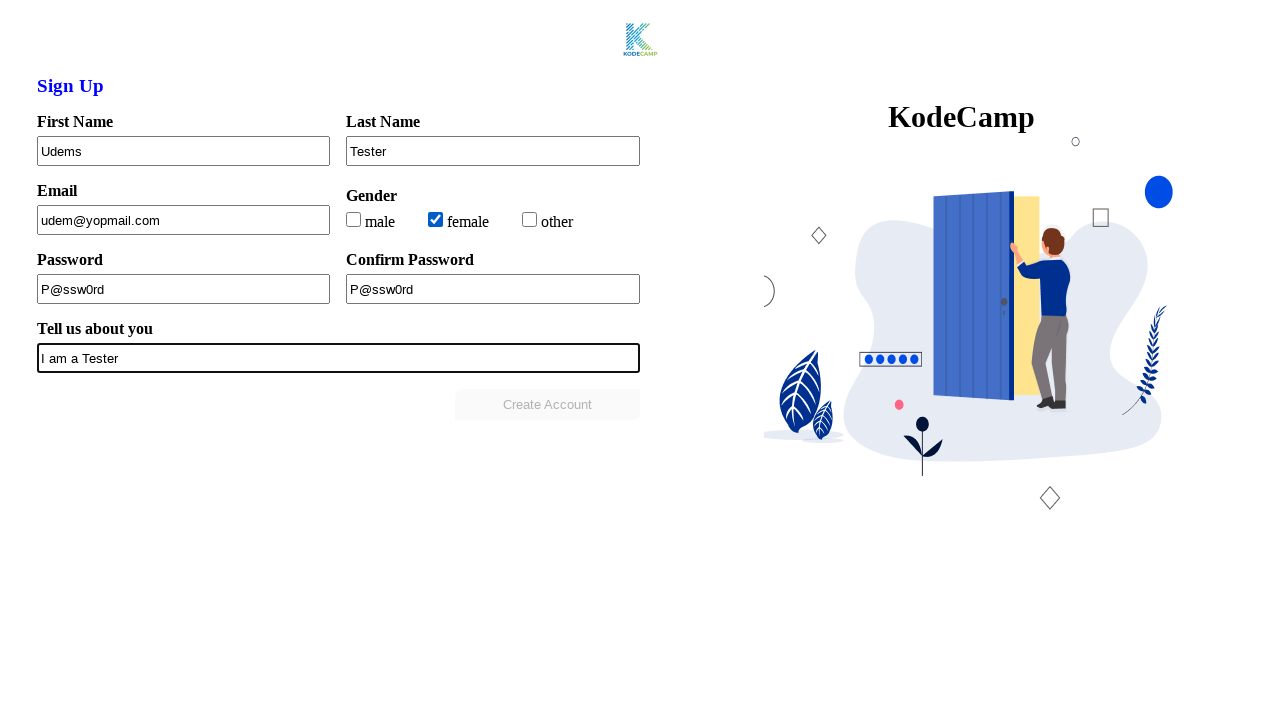

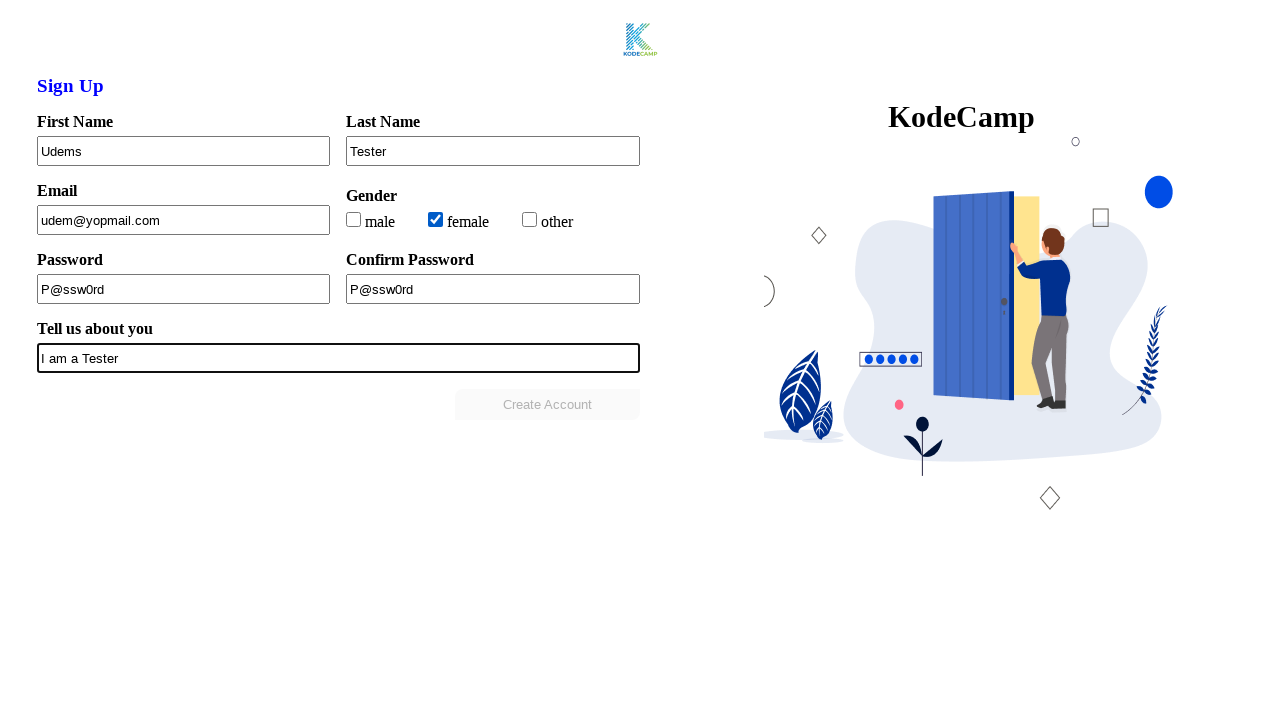